Tests timeout behavior by clicking the AJAX button and then clicking on the success element that appears after loading

Starting URL: http://uitestingplayground.com/ajax

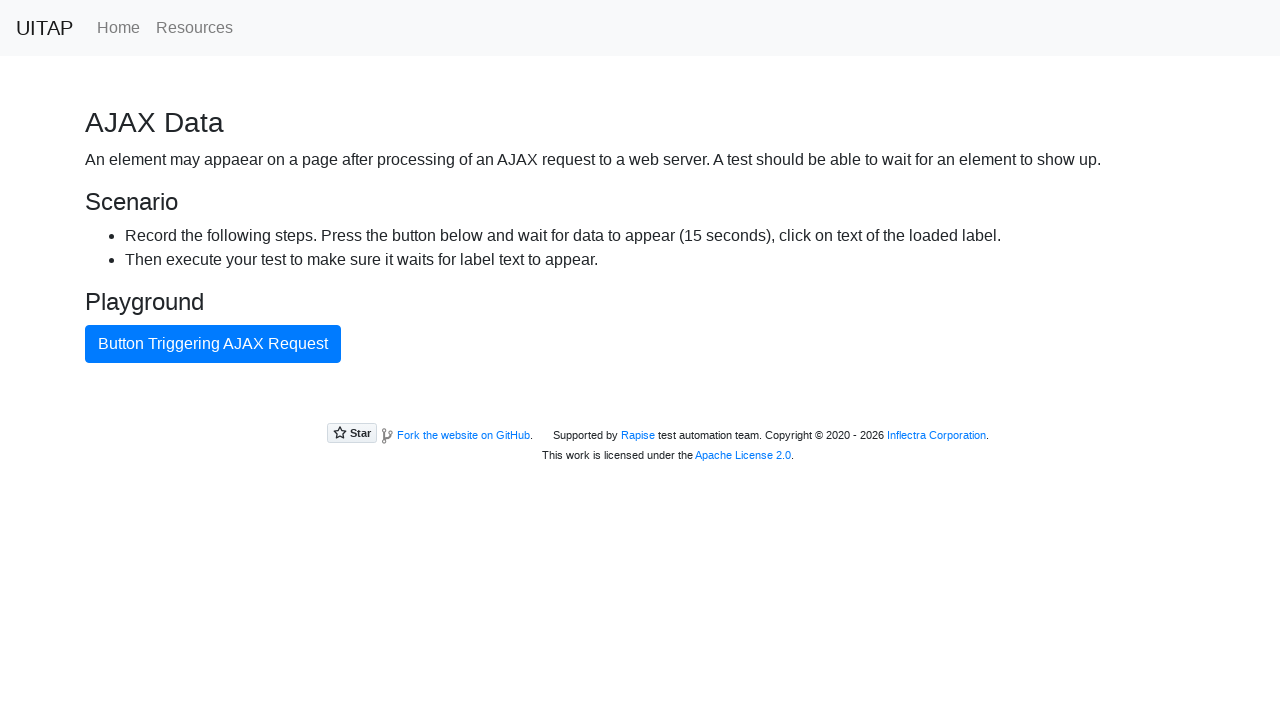

Clicked AJAX button to trigger request at (213, 344) on internal:text="Button Triggering AJAX Request"i
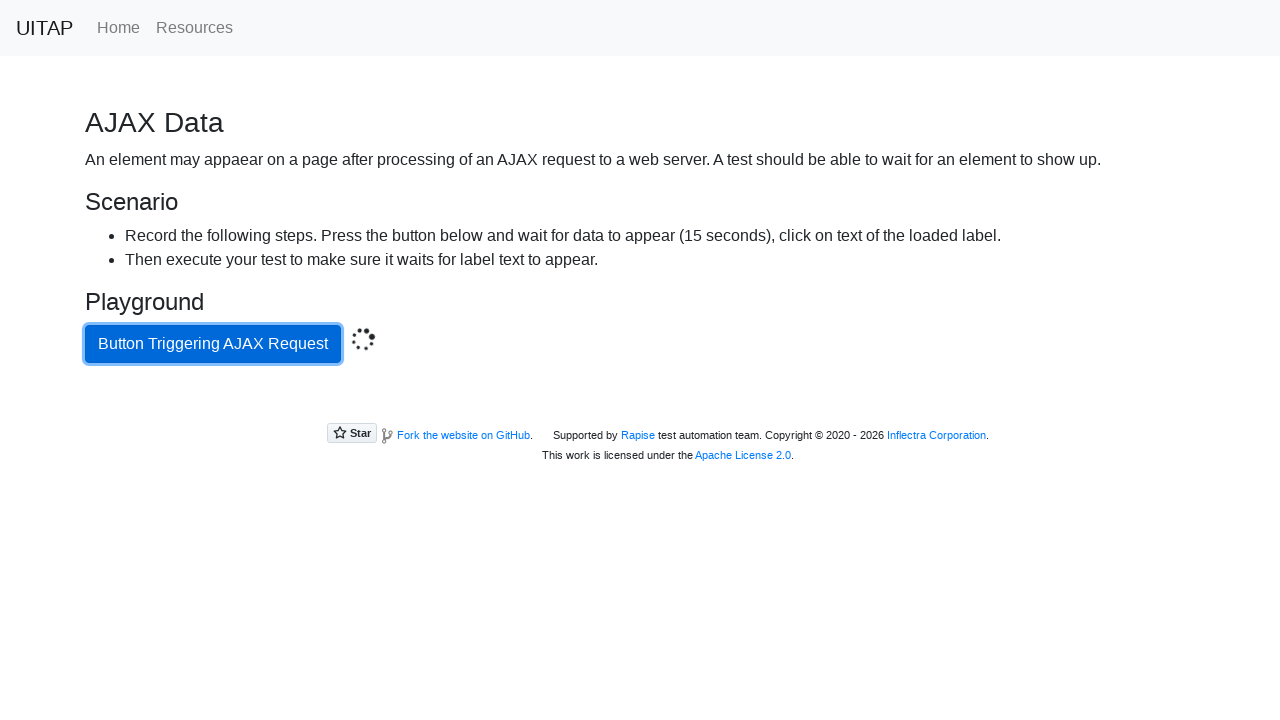

Clicked success element that appeared after AJAX loading completed at (640, 405) on .bg-success
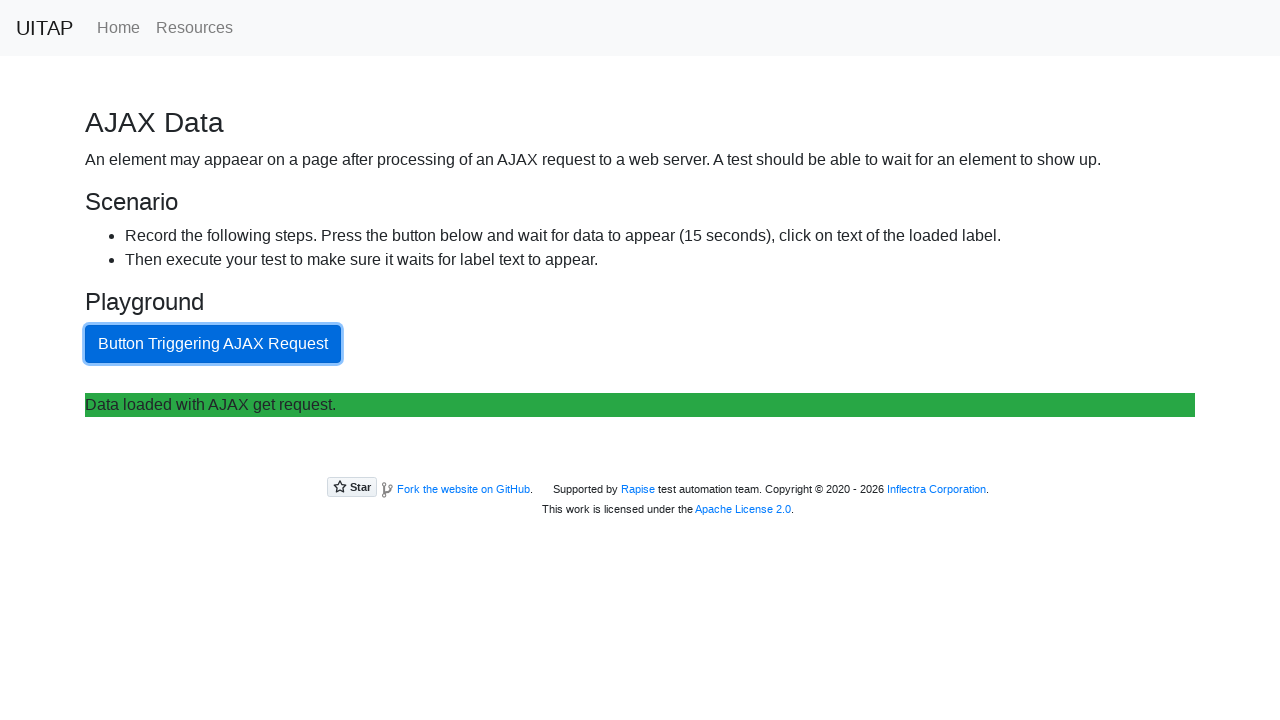

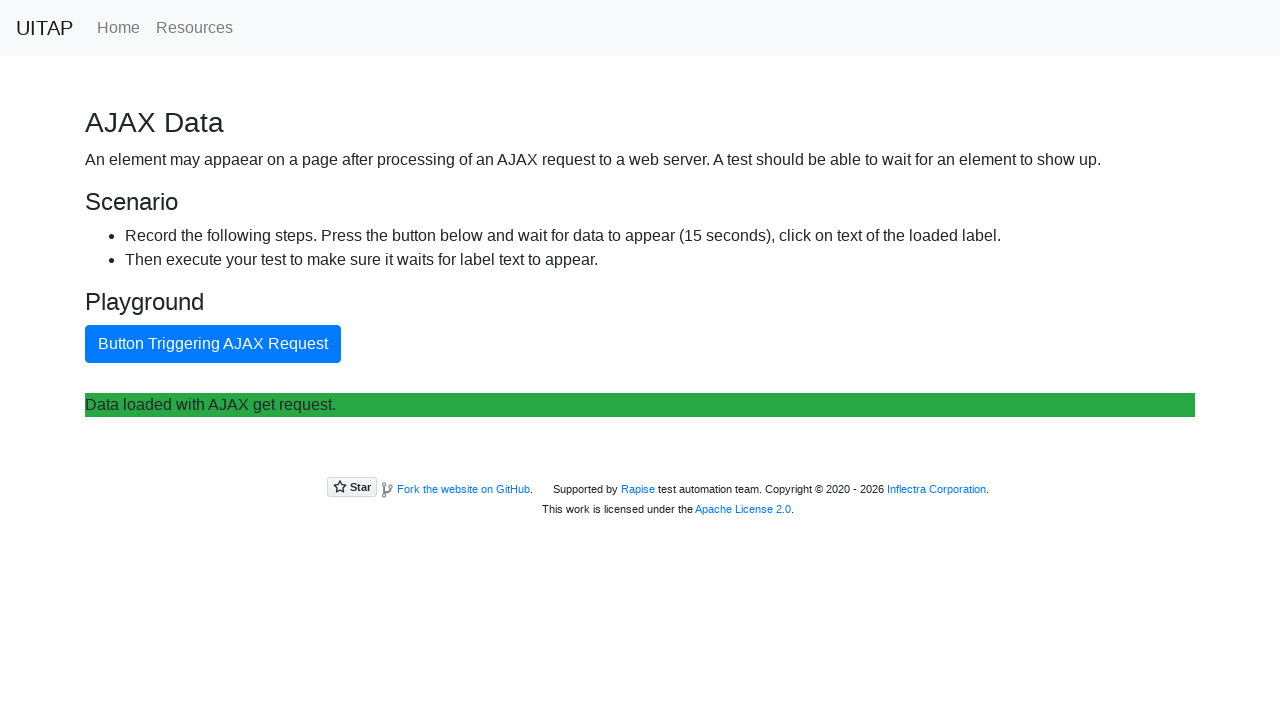